Tests handling of a normal JavaScript alert with OK button by clicking the trigger button and accepting the alert

Starting URL: https://the-internet.herokuapp.com/javascript_alerts

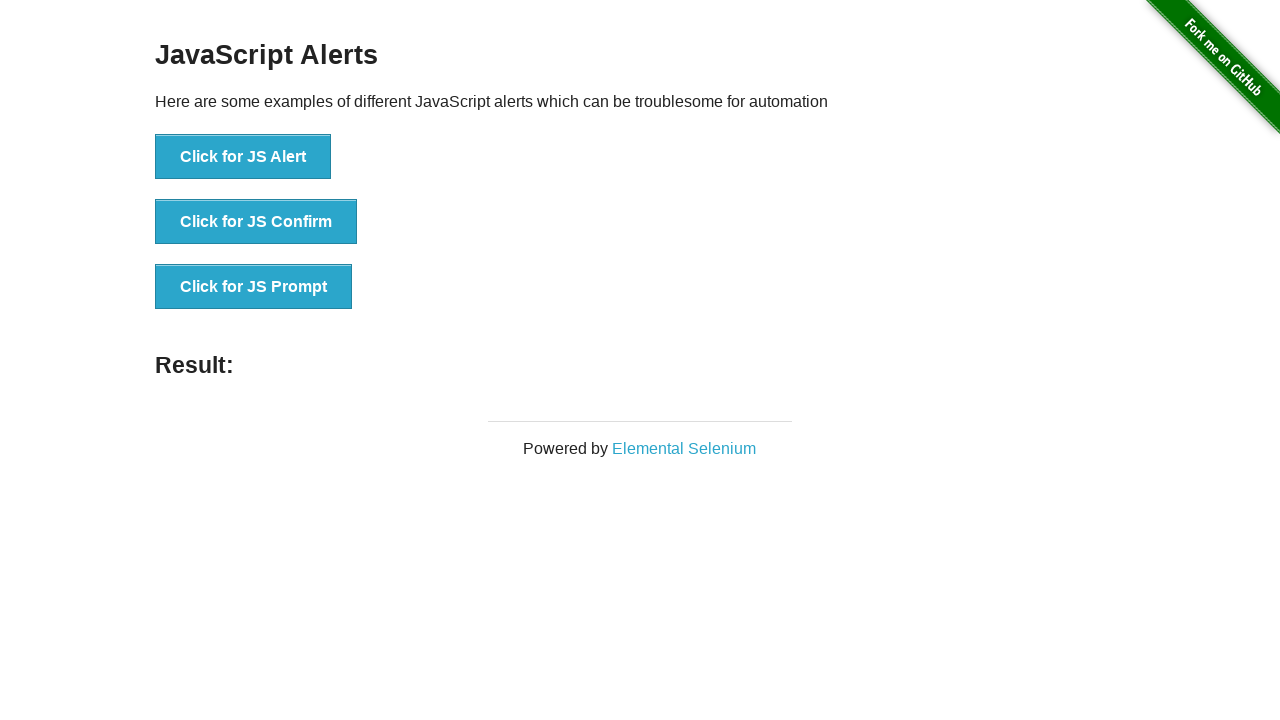

Clicked button to trigger normal JavaScript alert at (243, 157) on xpath=//button[@onclick='jsAlert()']
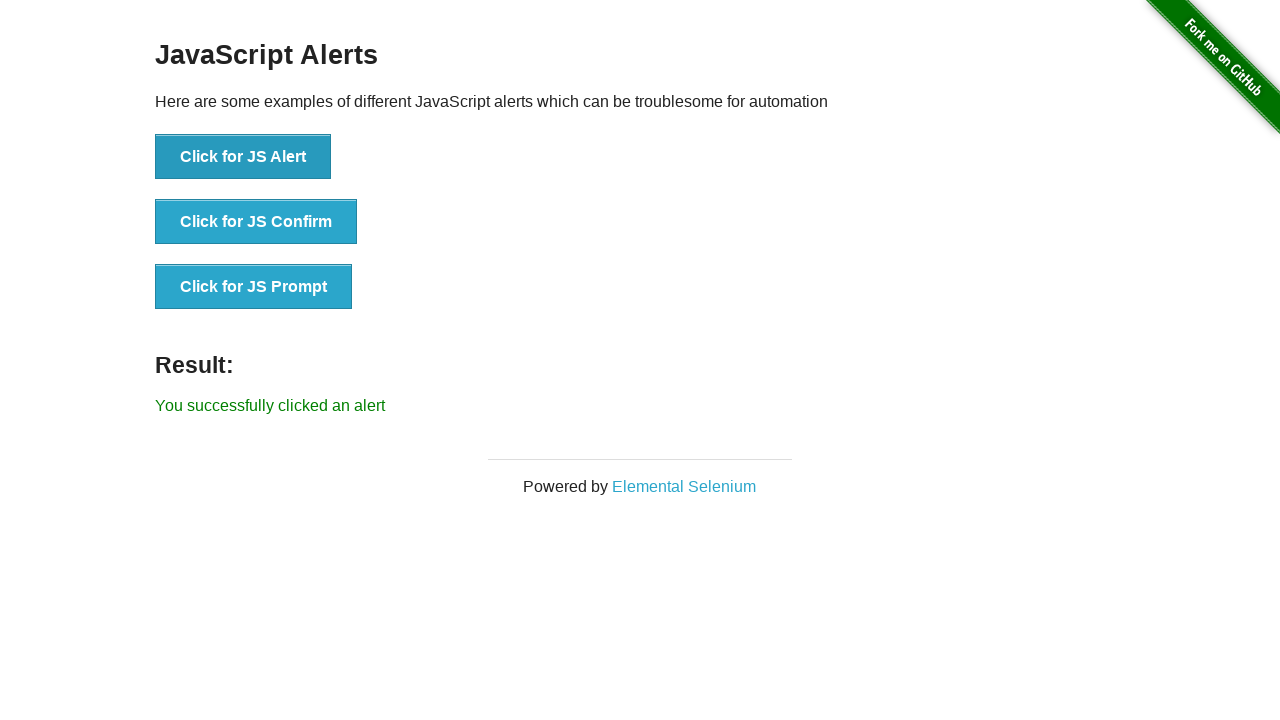

Set up dialog handler to accept the alert
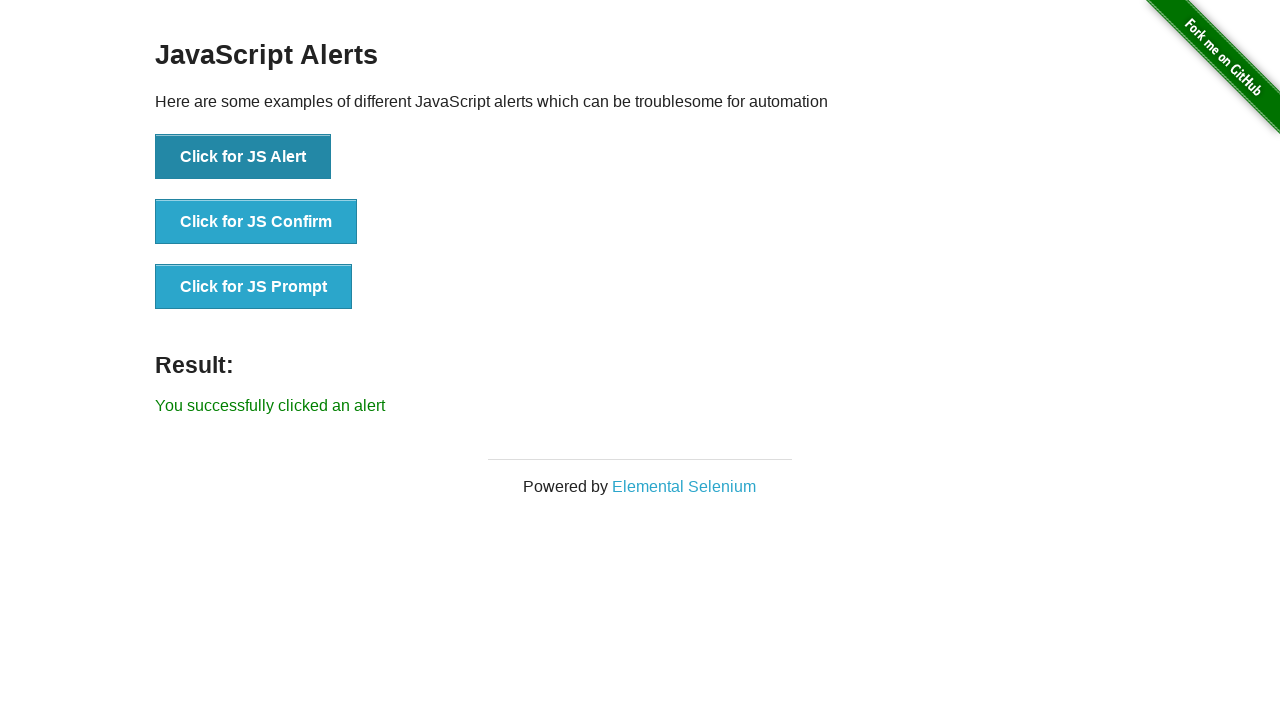

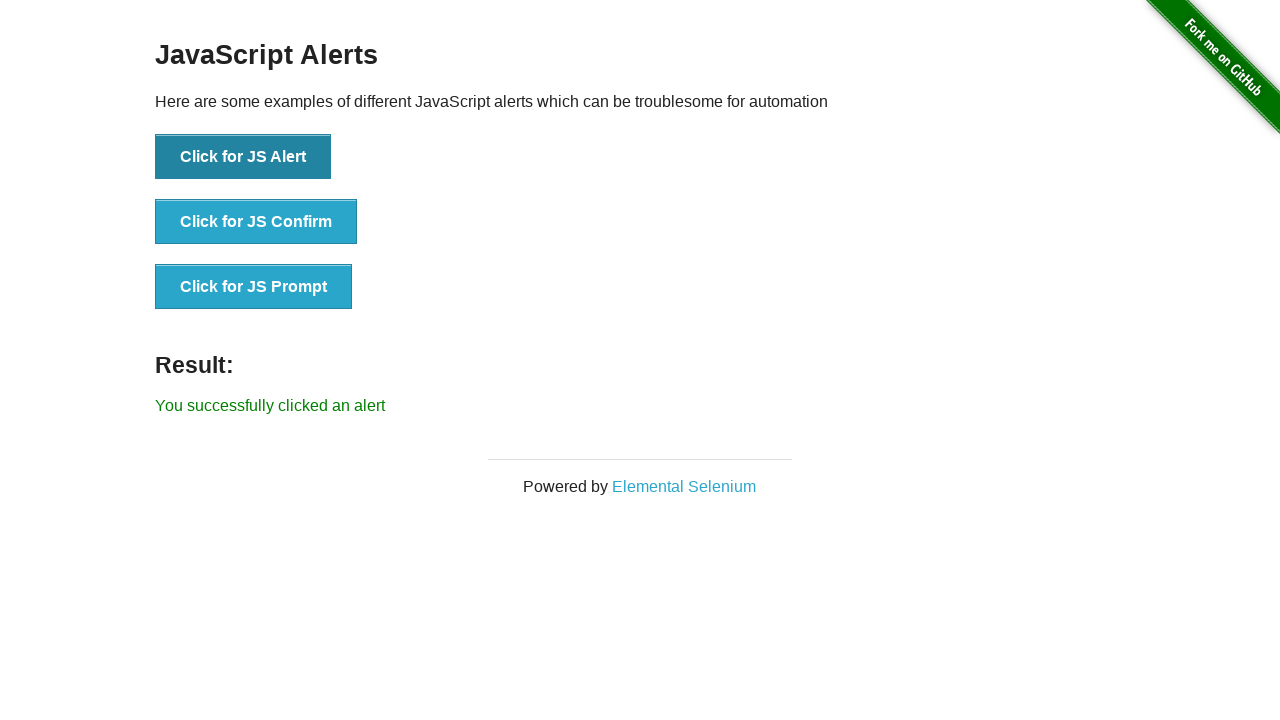